Opens YouTube homepage and maximizes the browser window to test window management functionality

Starting URL: https://www.youtube.com/

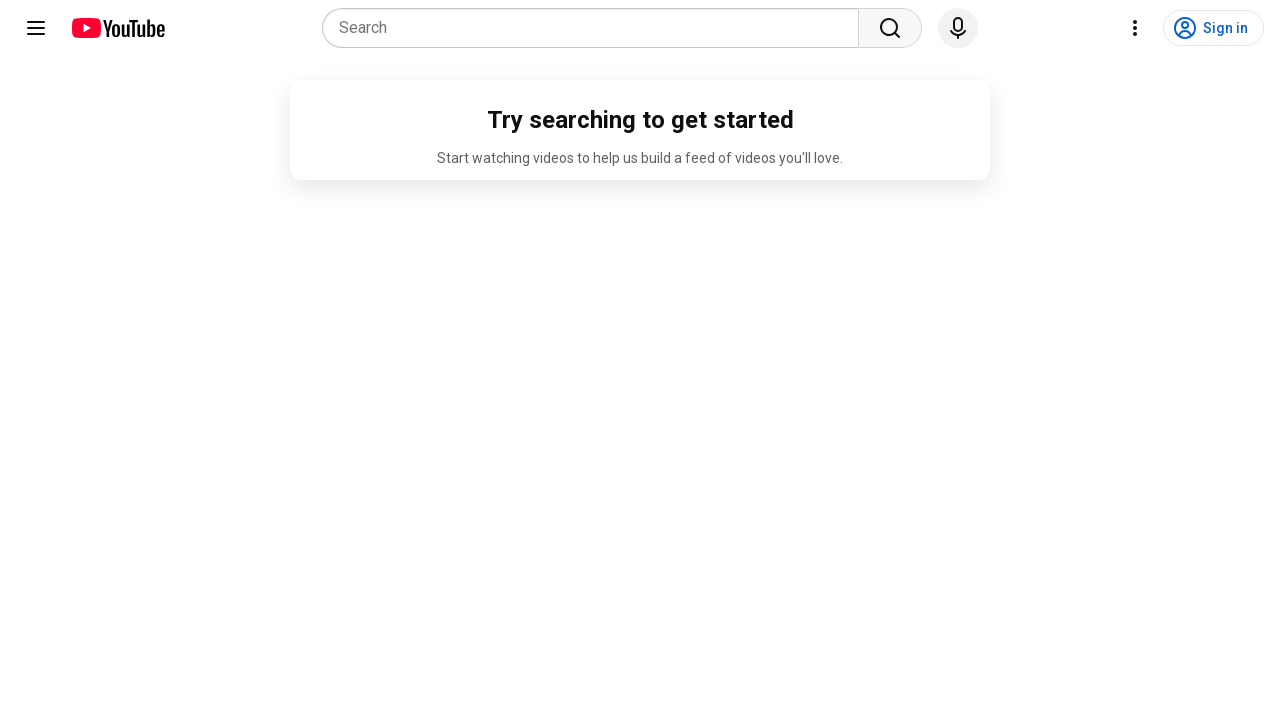

YouTube homepage loaded (domcontentloaded state)
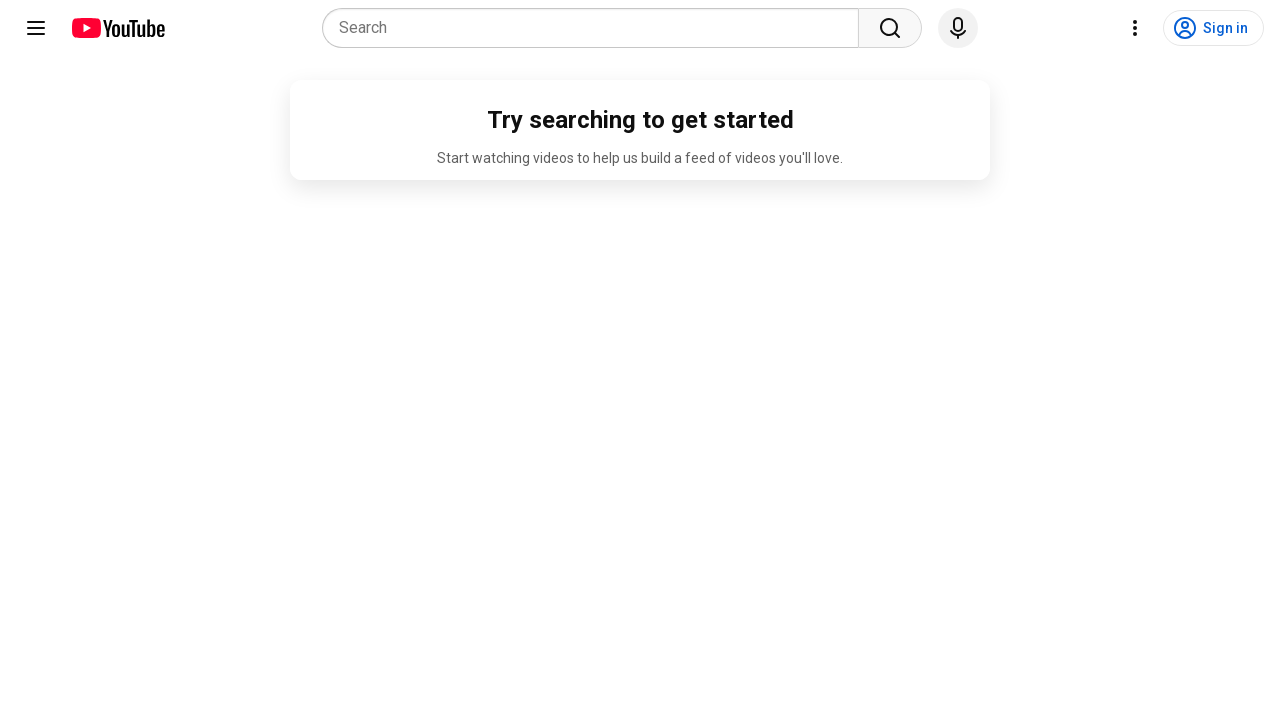

Browser window maximized to 1920x1080
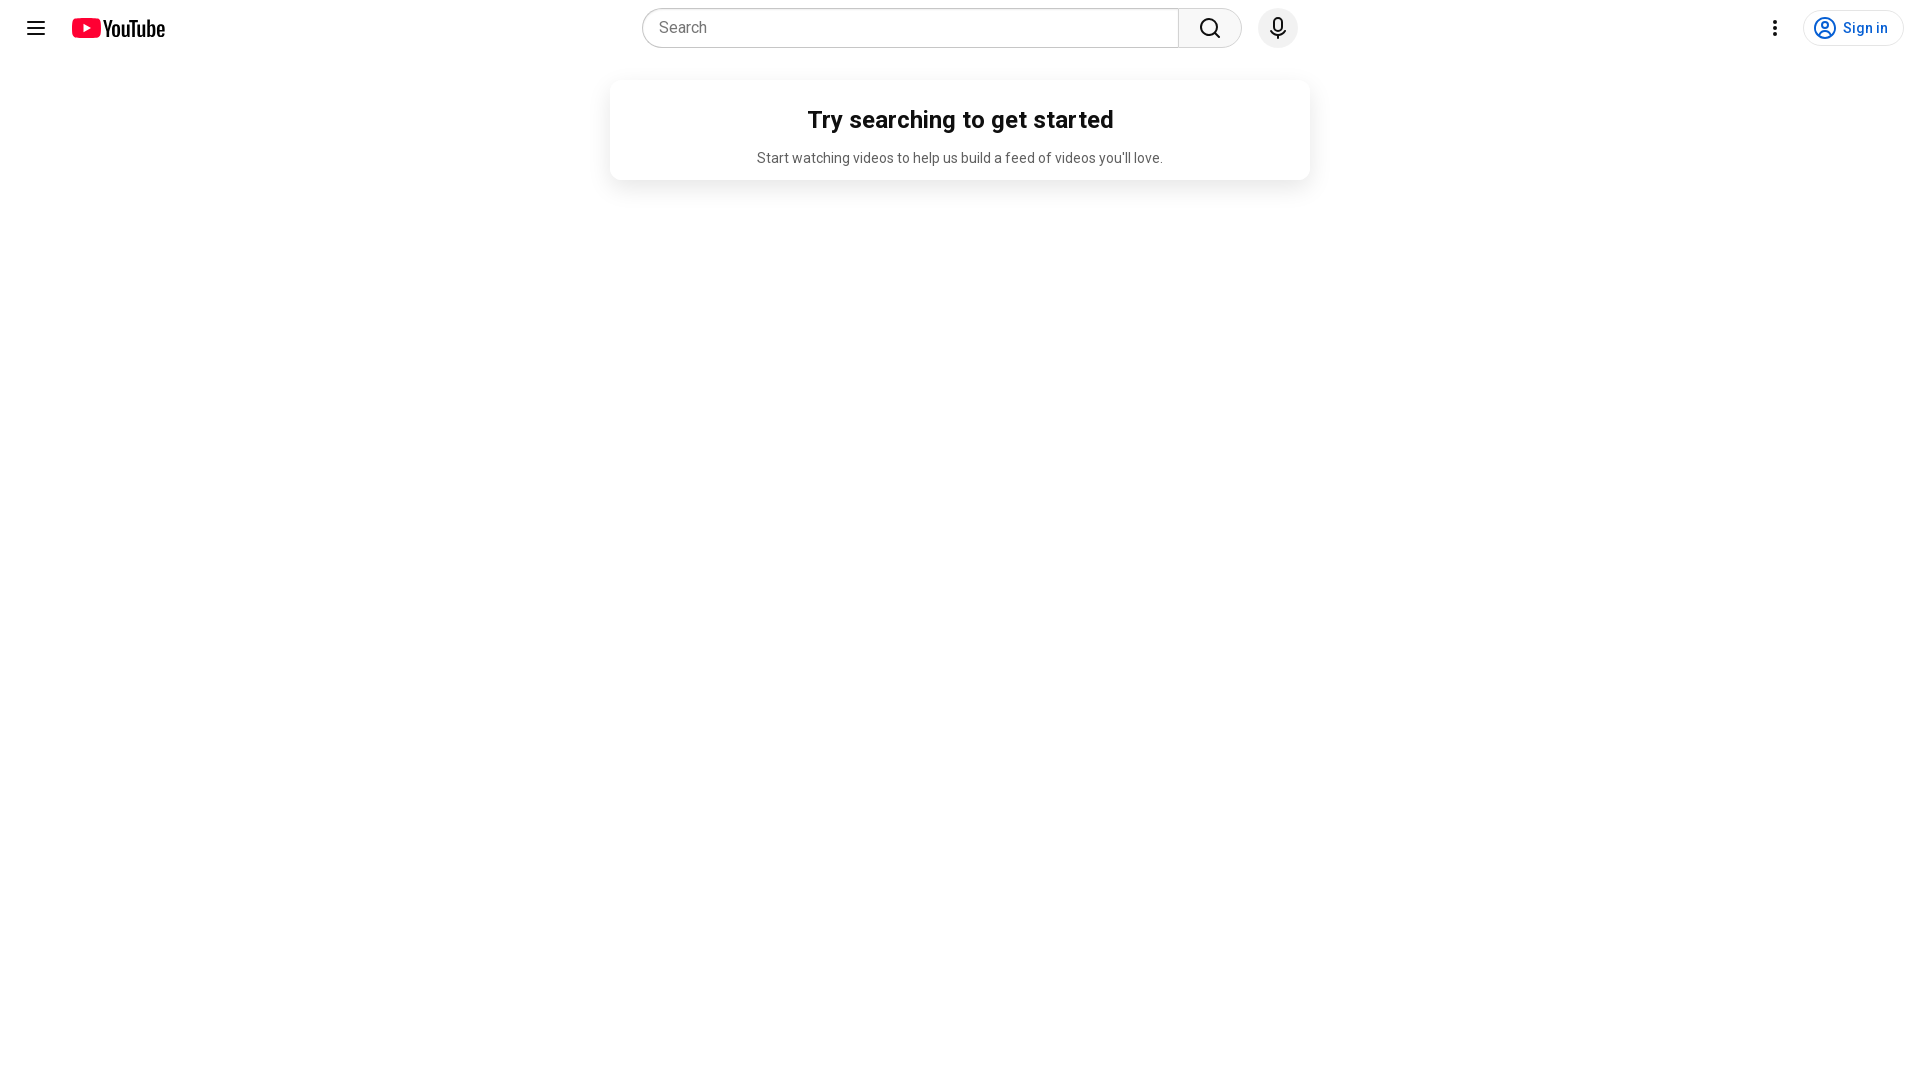

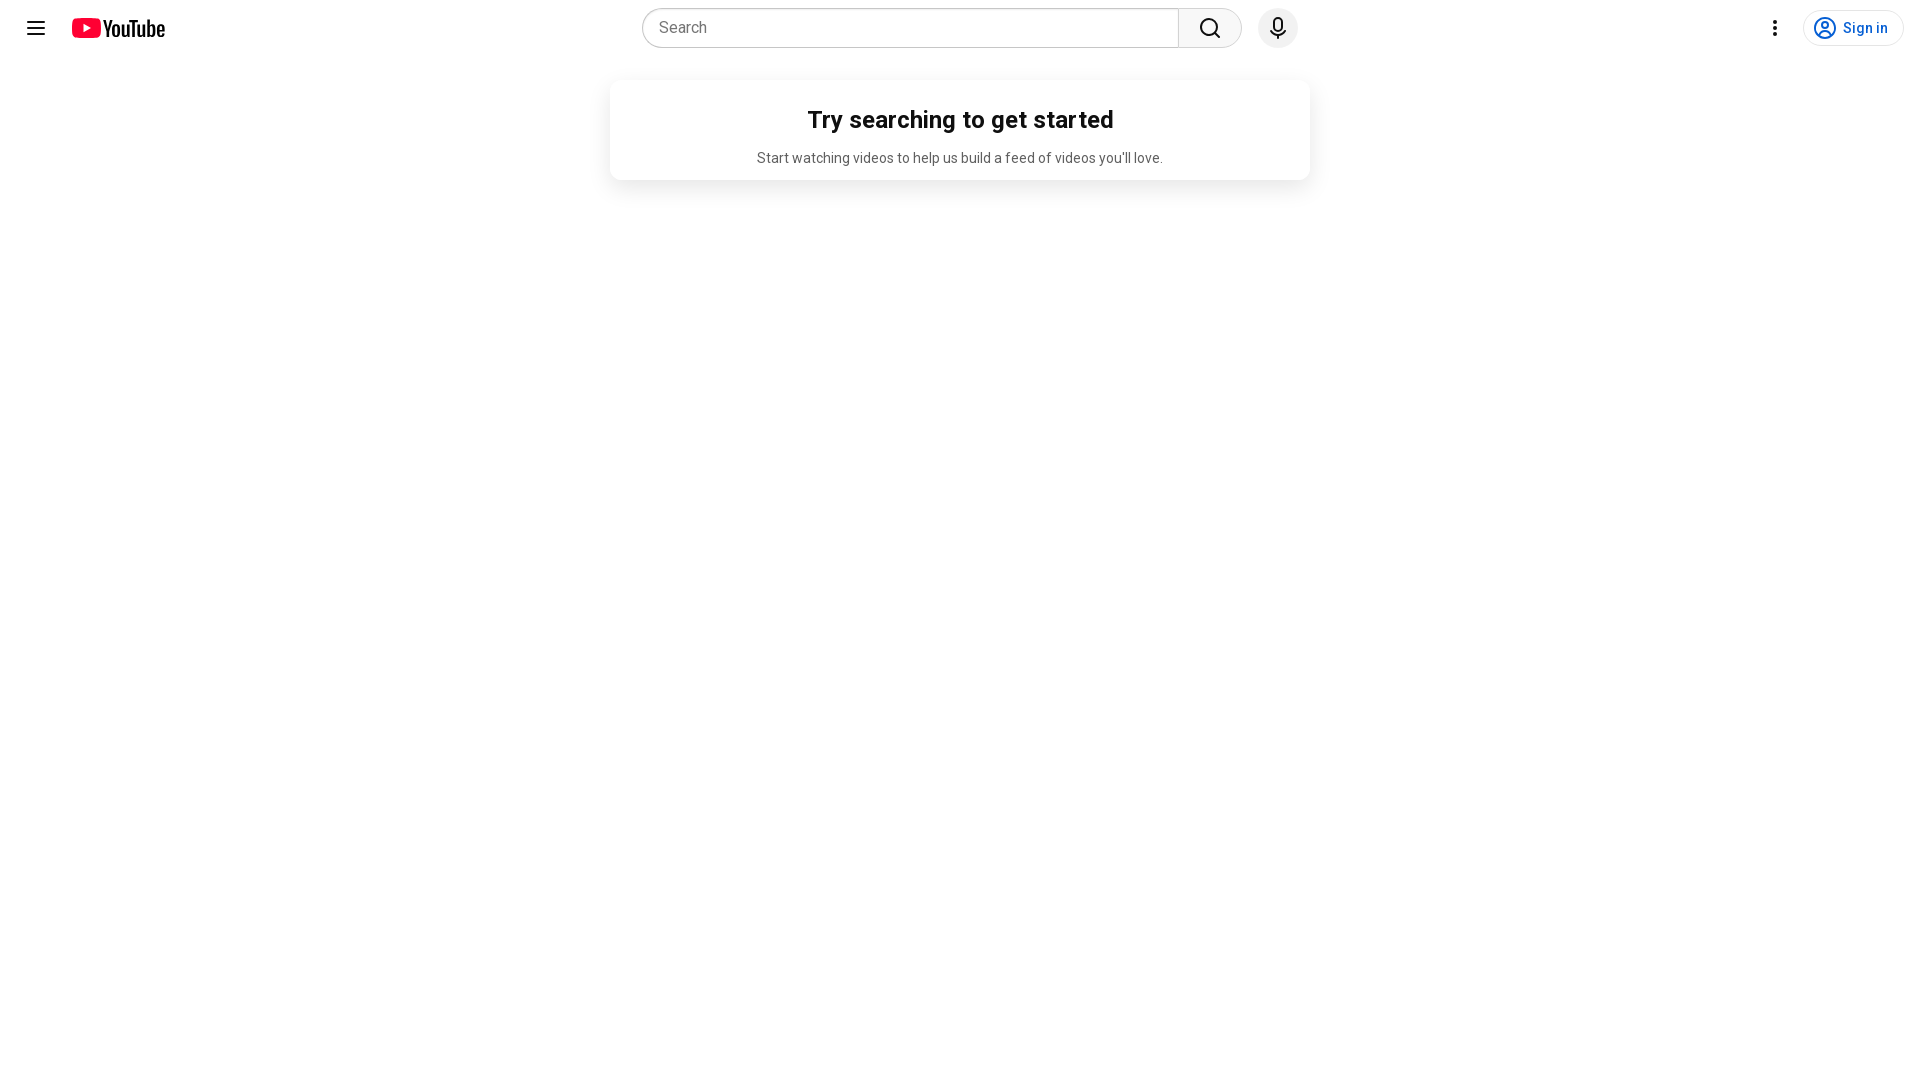